Tests finding and clicking elements using ID and LinkText selectors, then navigates back to test another element

Starting URL: https://www.ultimateqa.com/simple-html-elements-for-automation/

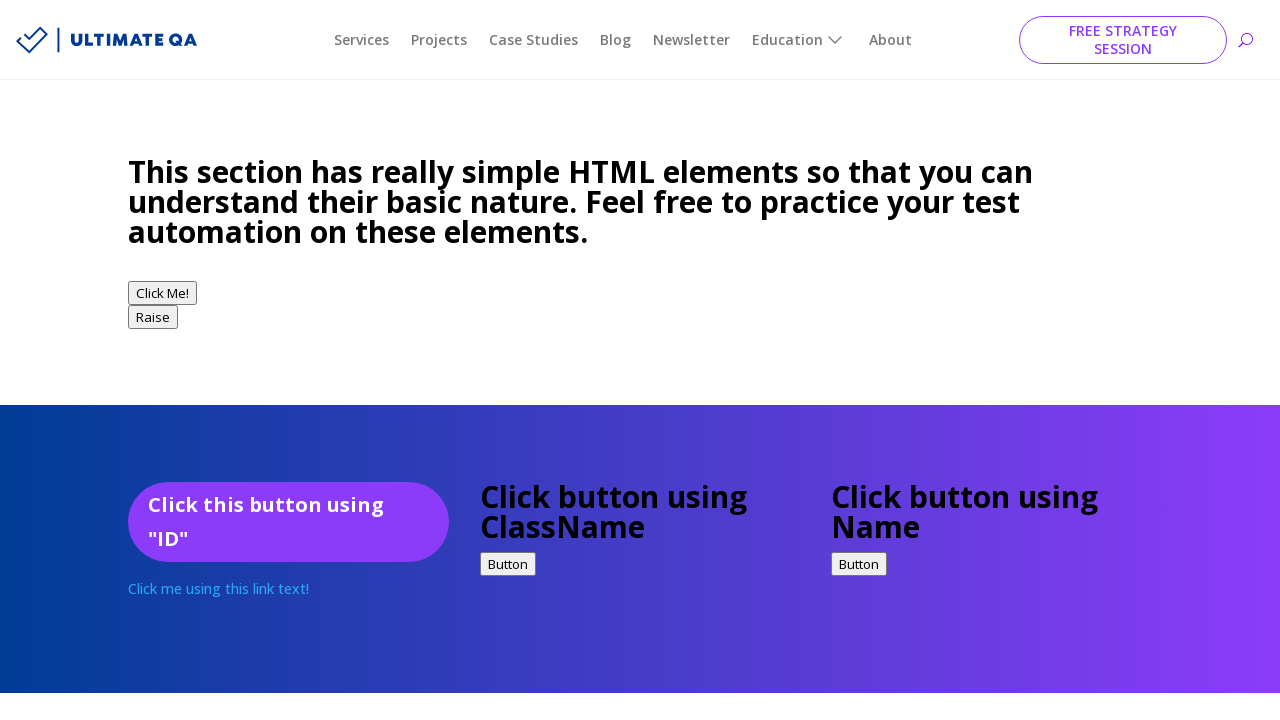

Clicked element with ID 'idExample' at (288, 522) on #idExample
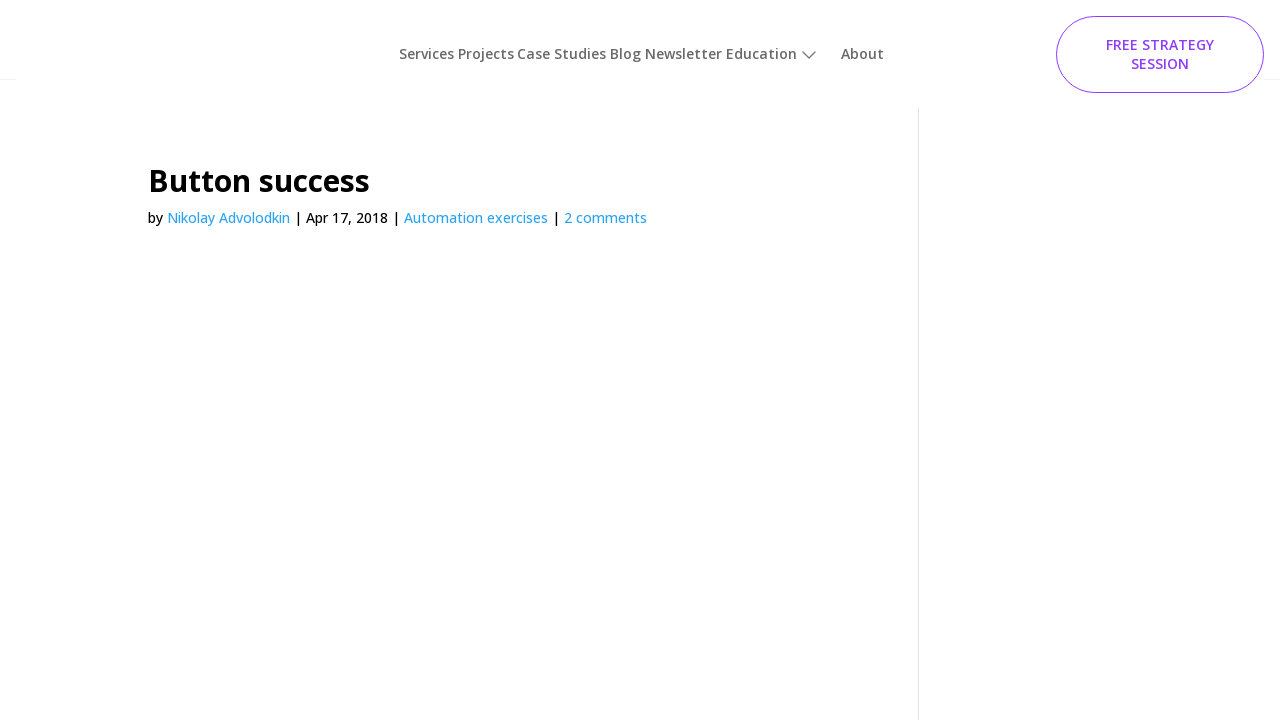

Navigated back to original page
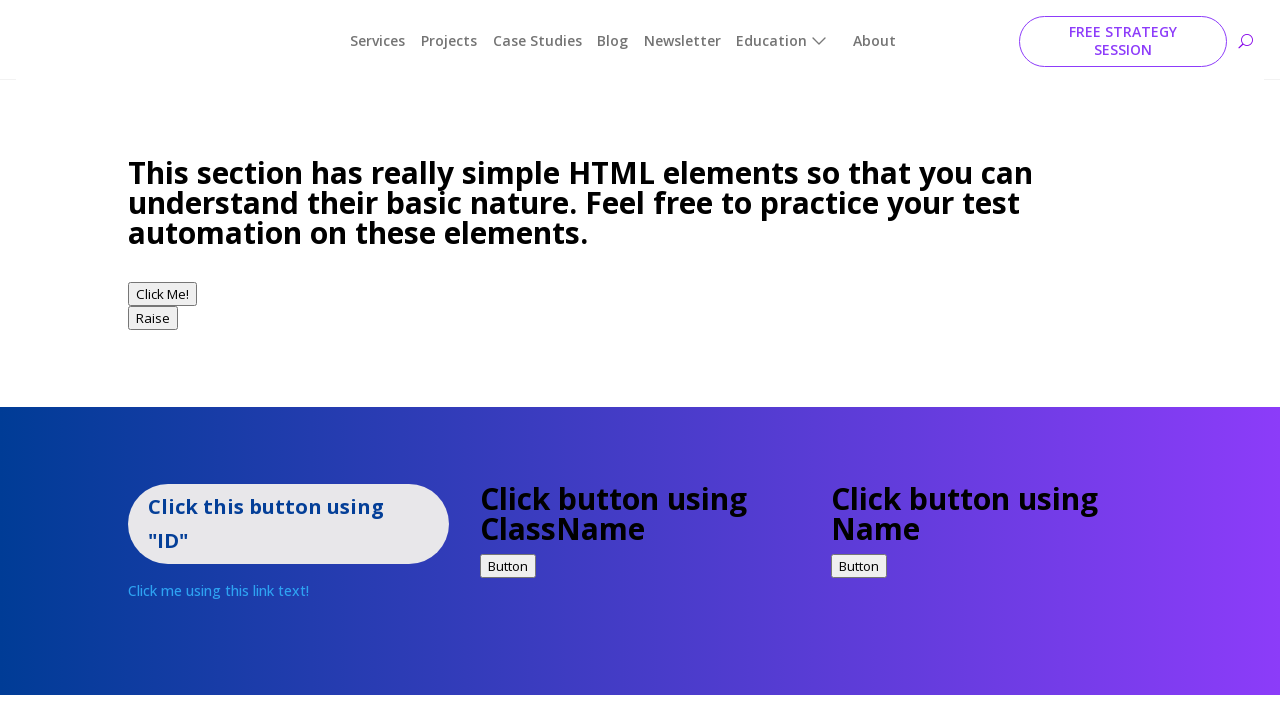

Clicked element using link text 'Click me using this link text!' at (218, 589) on text=Click me using this link text!
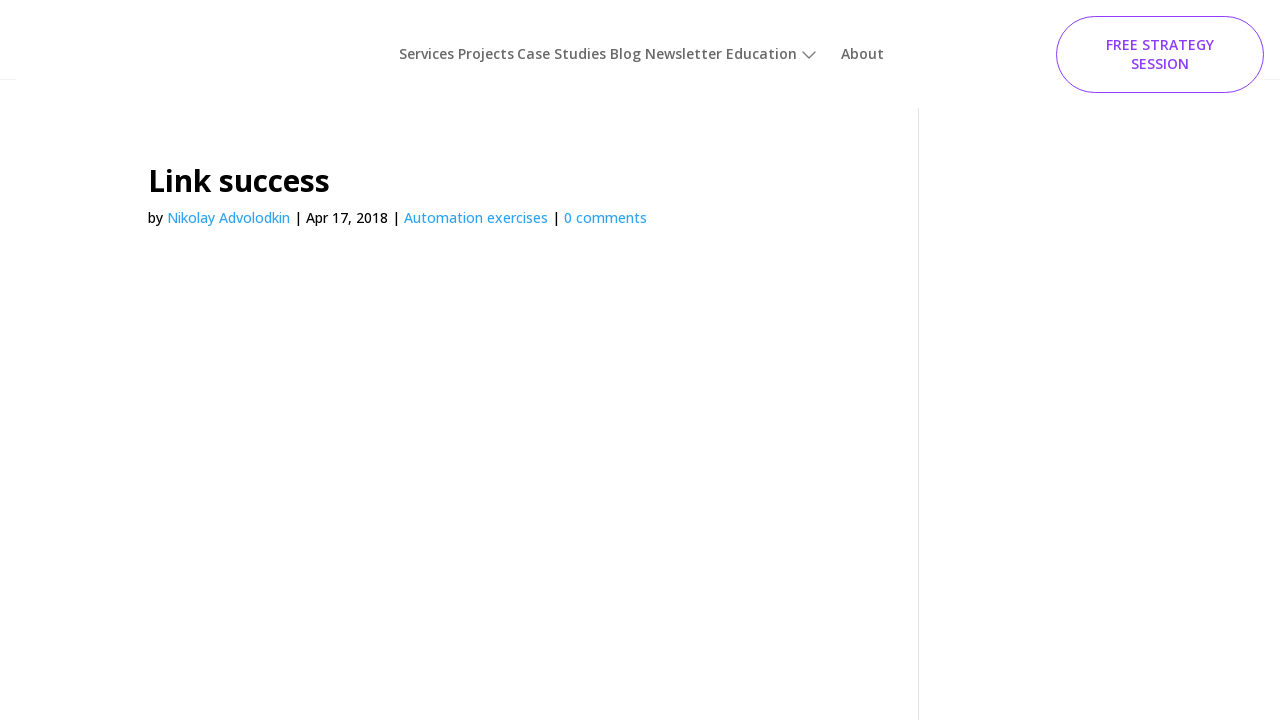

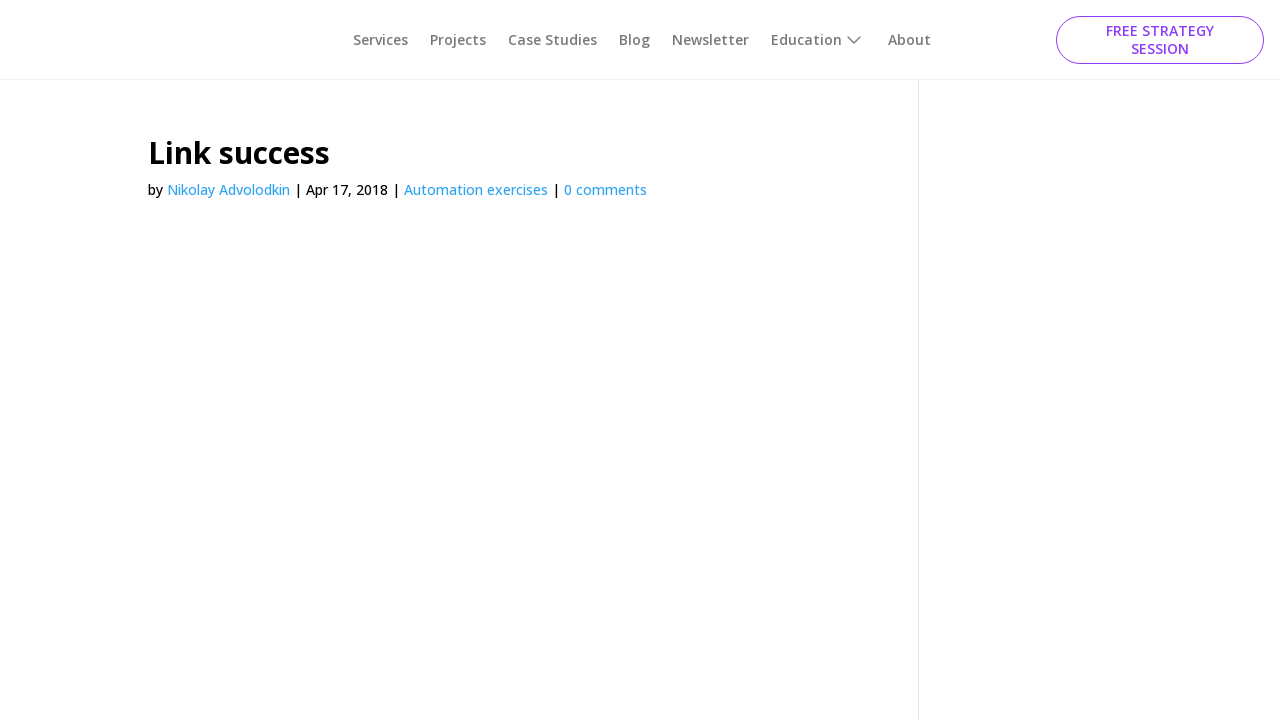